Clicks submit button without filling form and verifies error message appears

Starting URL: http://www.99-bottles-of-beer.net/submitnewlanguage.html

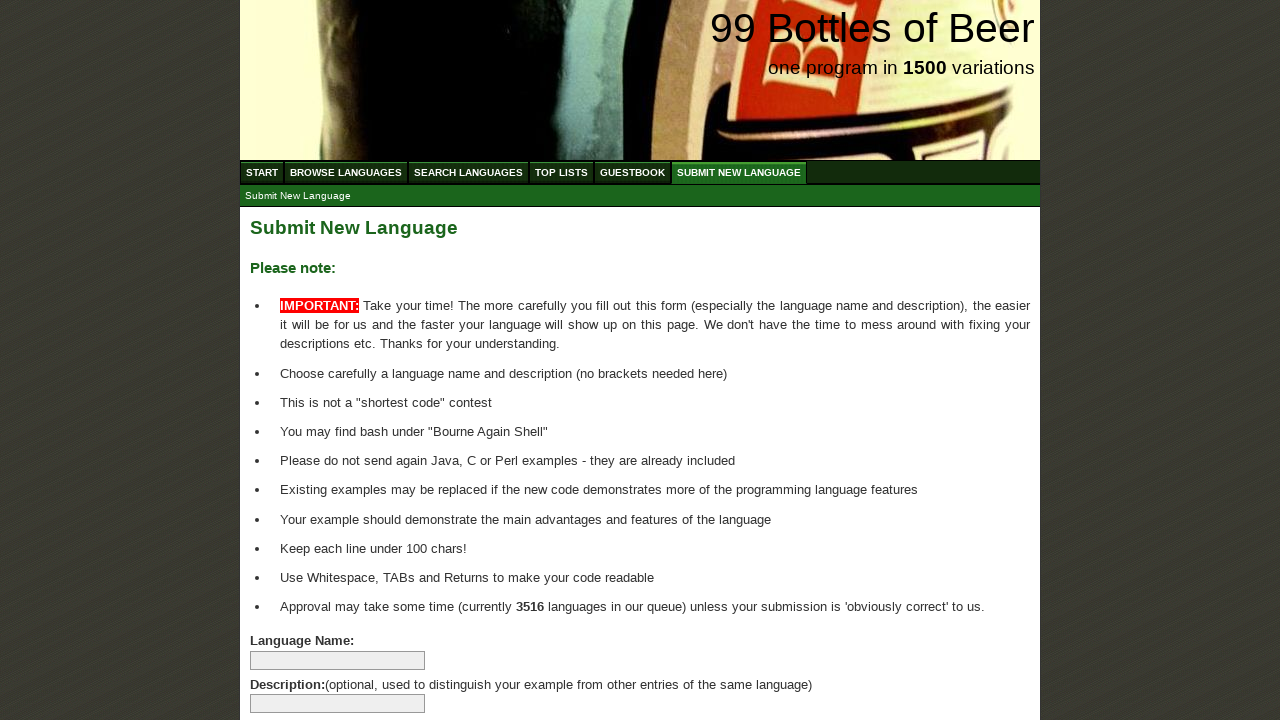

Navigated to submit new language form page
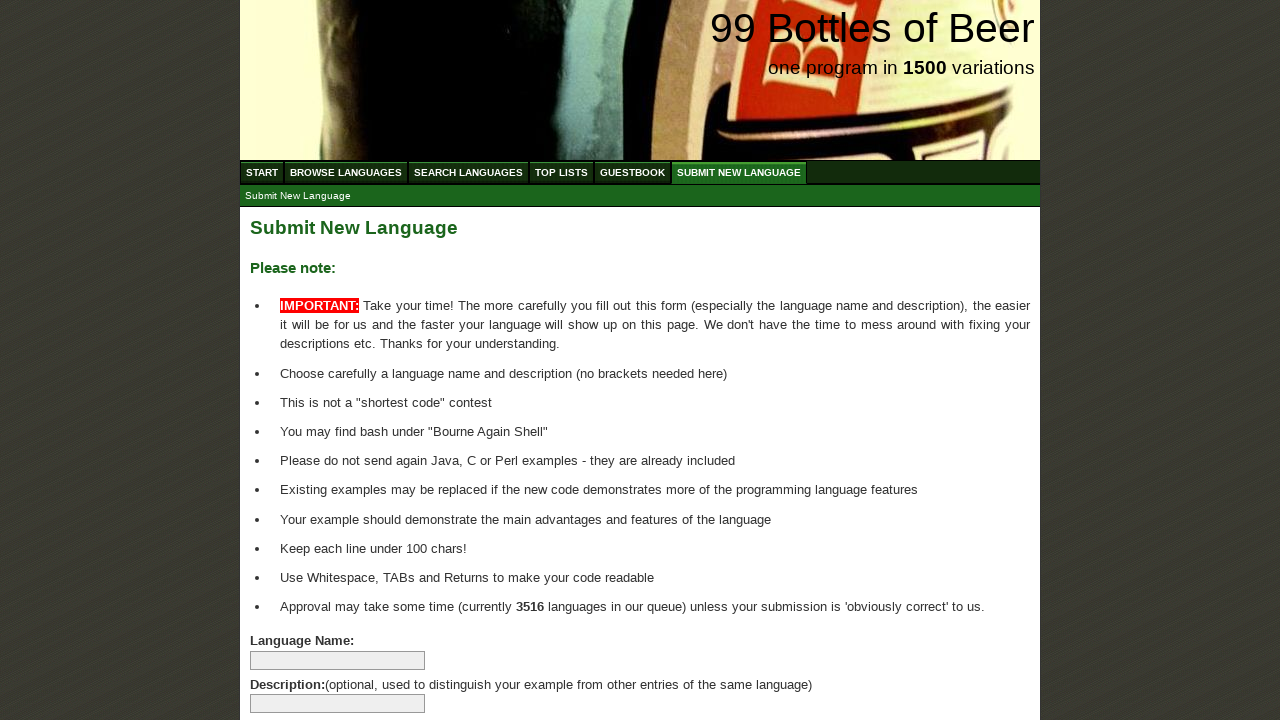

Clicked submit button without filling out form at (294, 665) on xpath=//*[@id='addlanguage']/p/input[8]
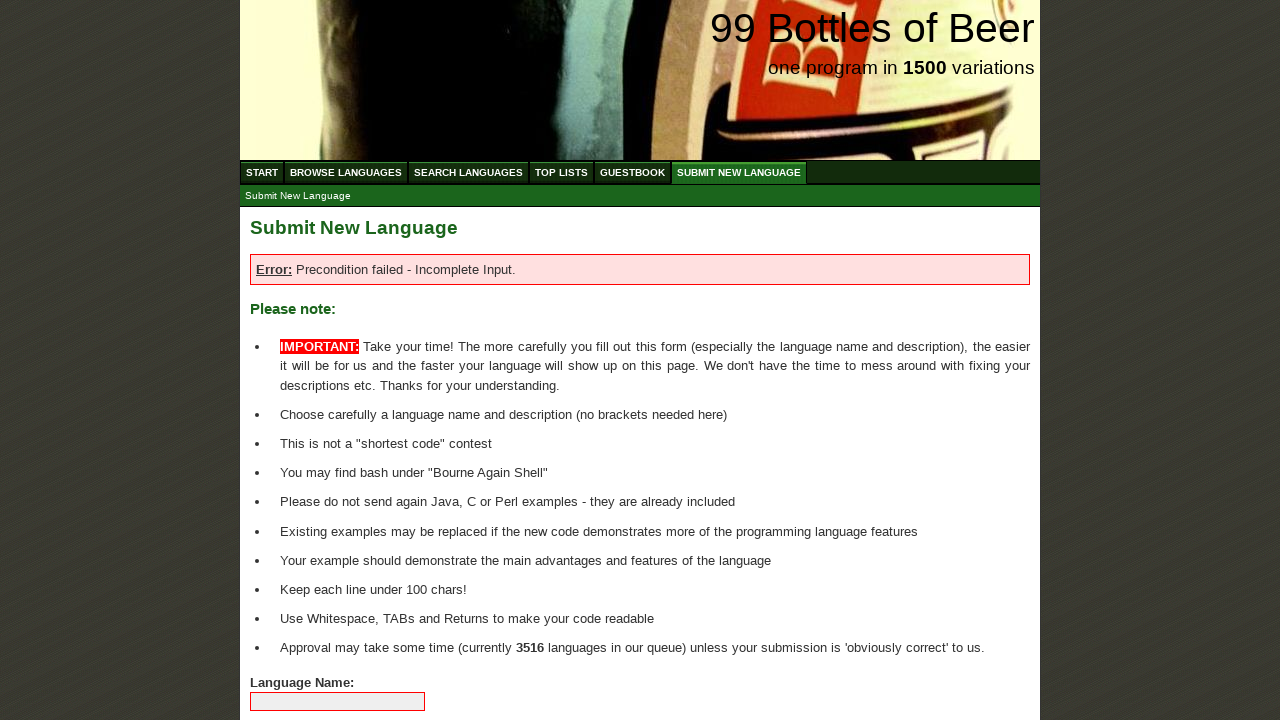

Located error message element
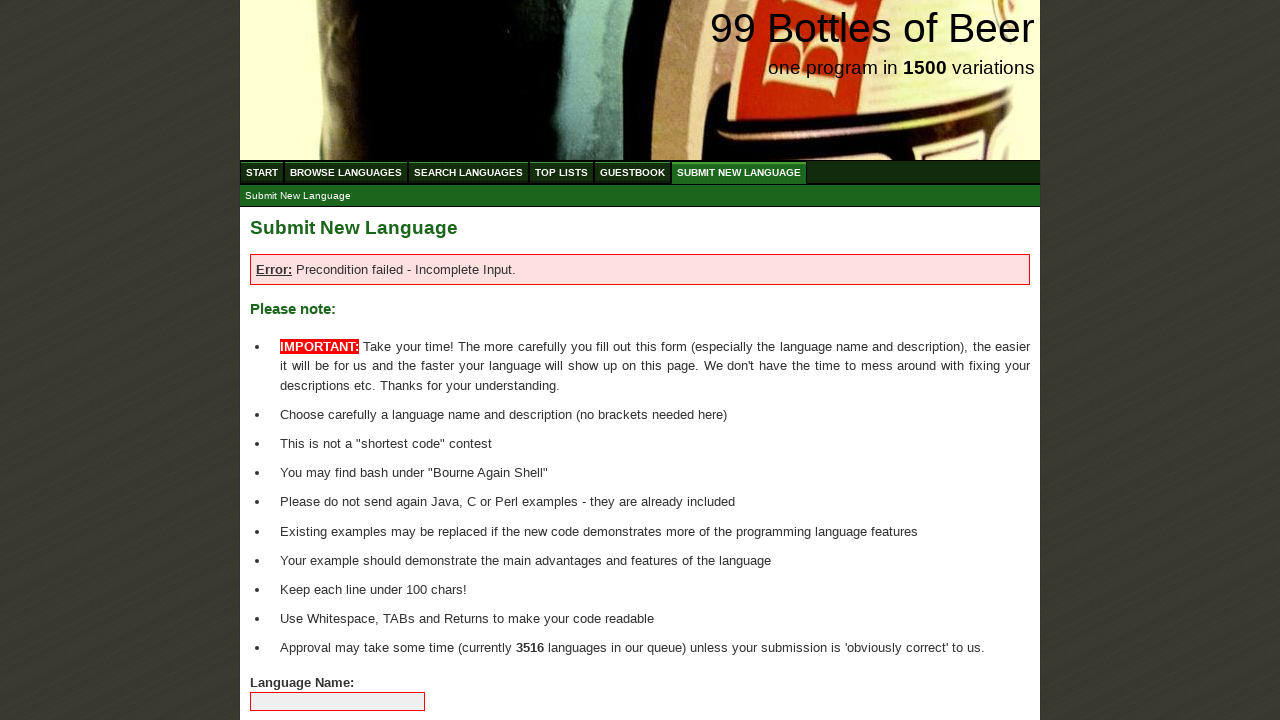

Verified error message: 'Error: Precondition failed - Incomplete Input.'
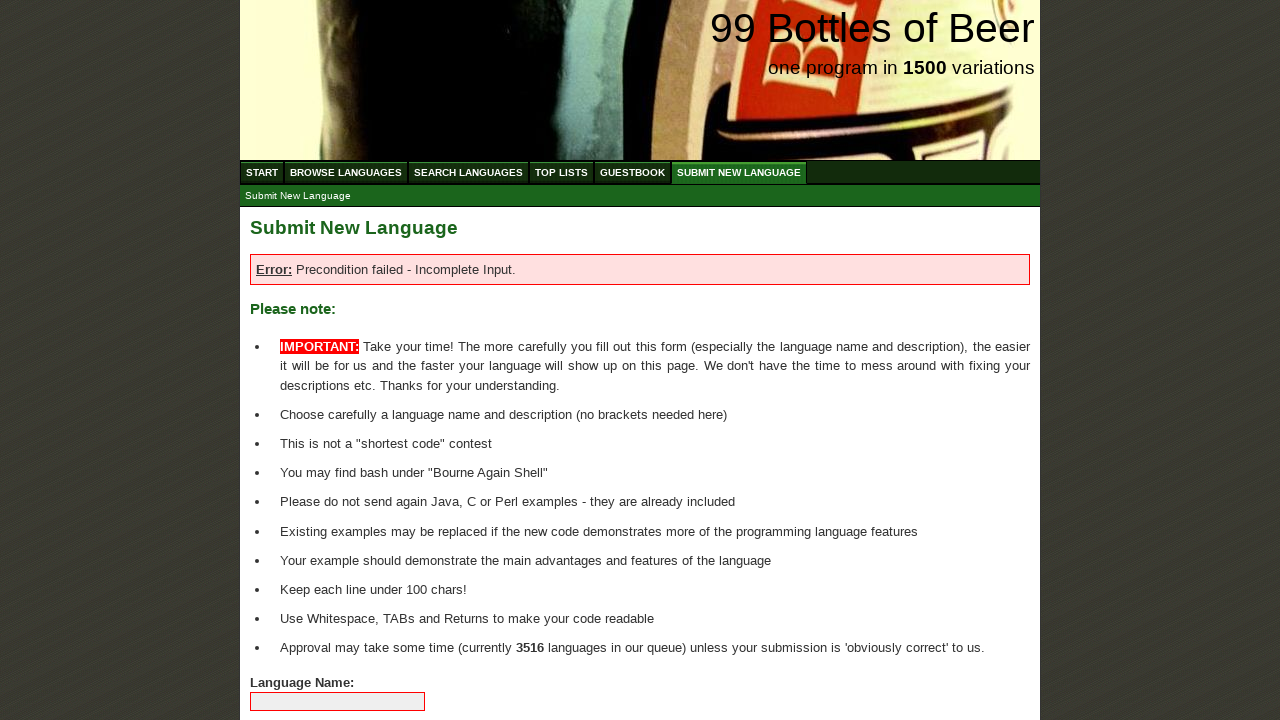

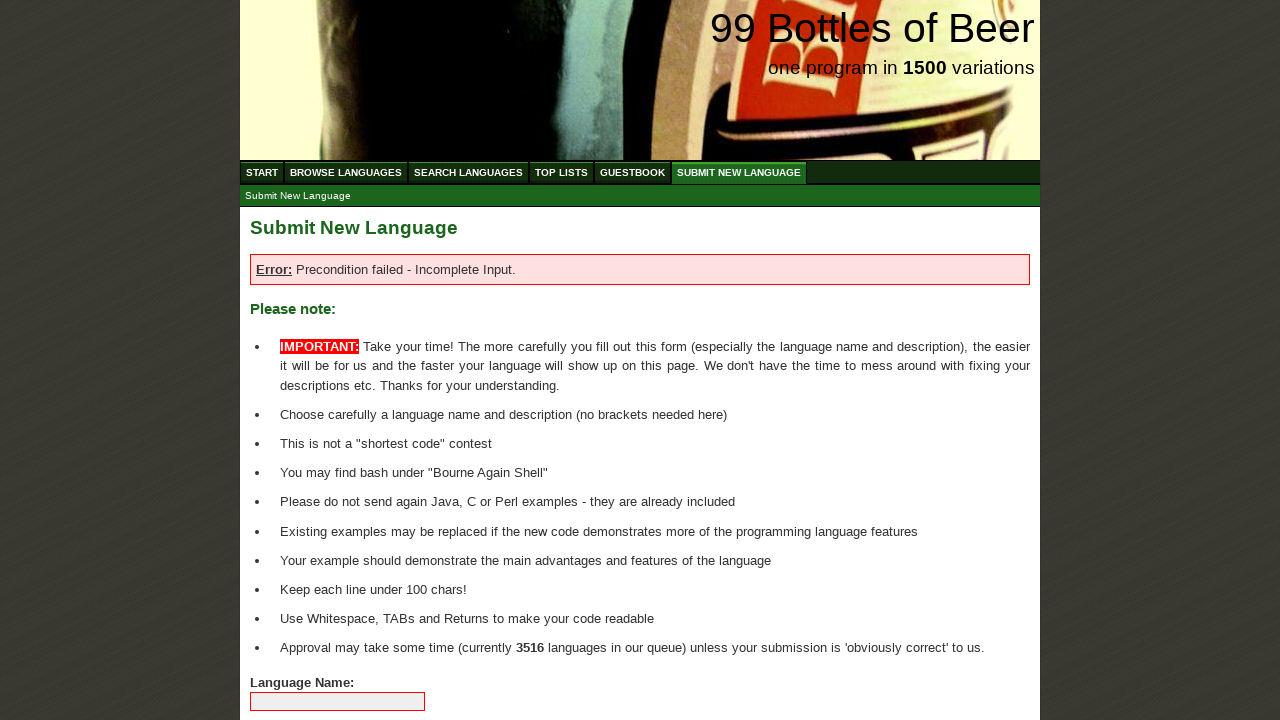